Verifies that the OrangeHRM landing page loads correctly by checking that the page title equals "OrangeHRM"

Starting URL: http://alchemy.hguy.co/orangehrm

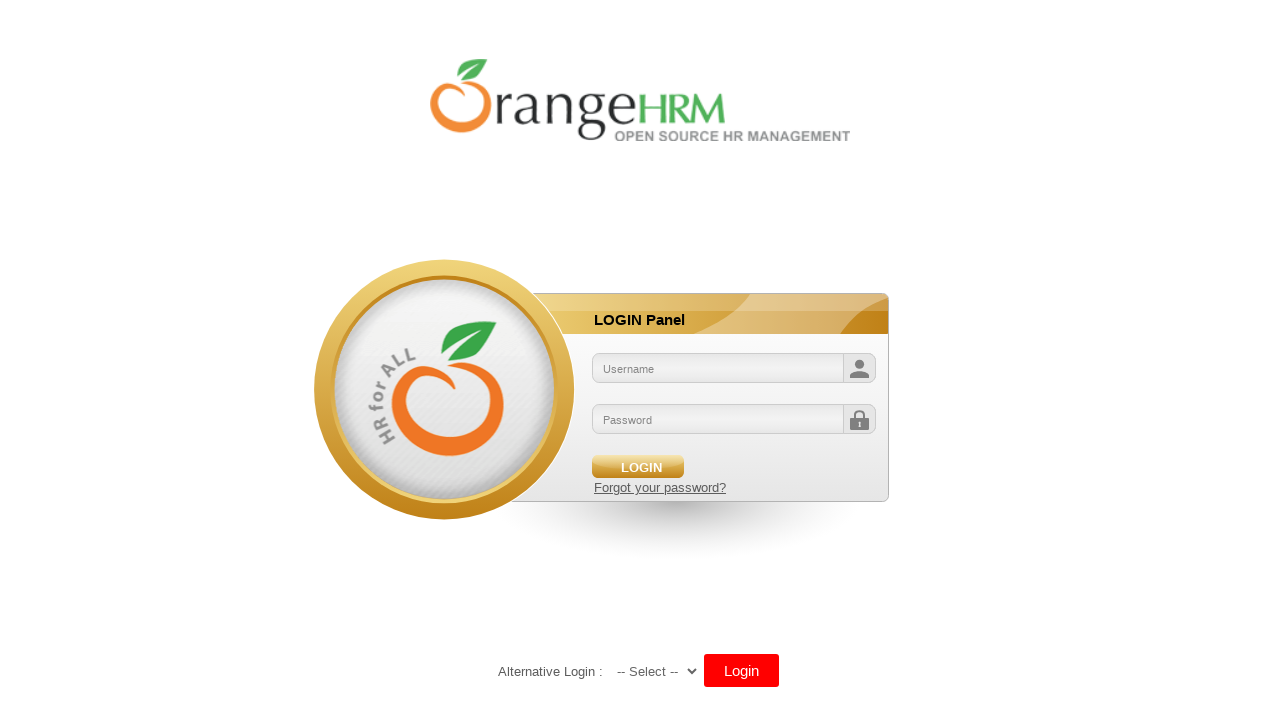

Waited for page to load (domcontentloaded)
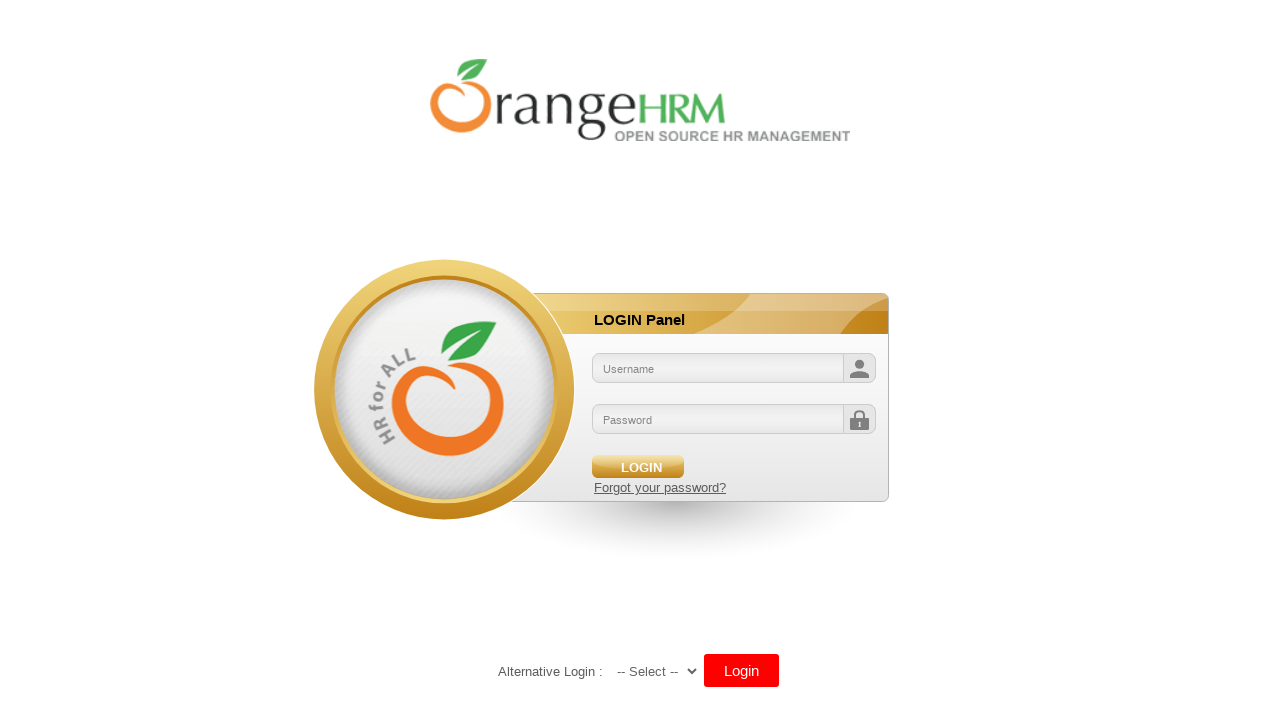

Retrieved page title: OrangeHRM
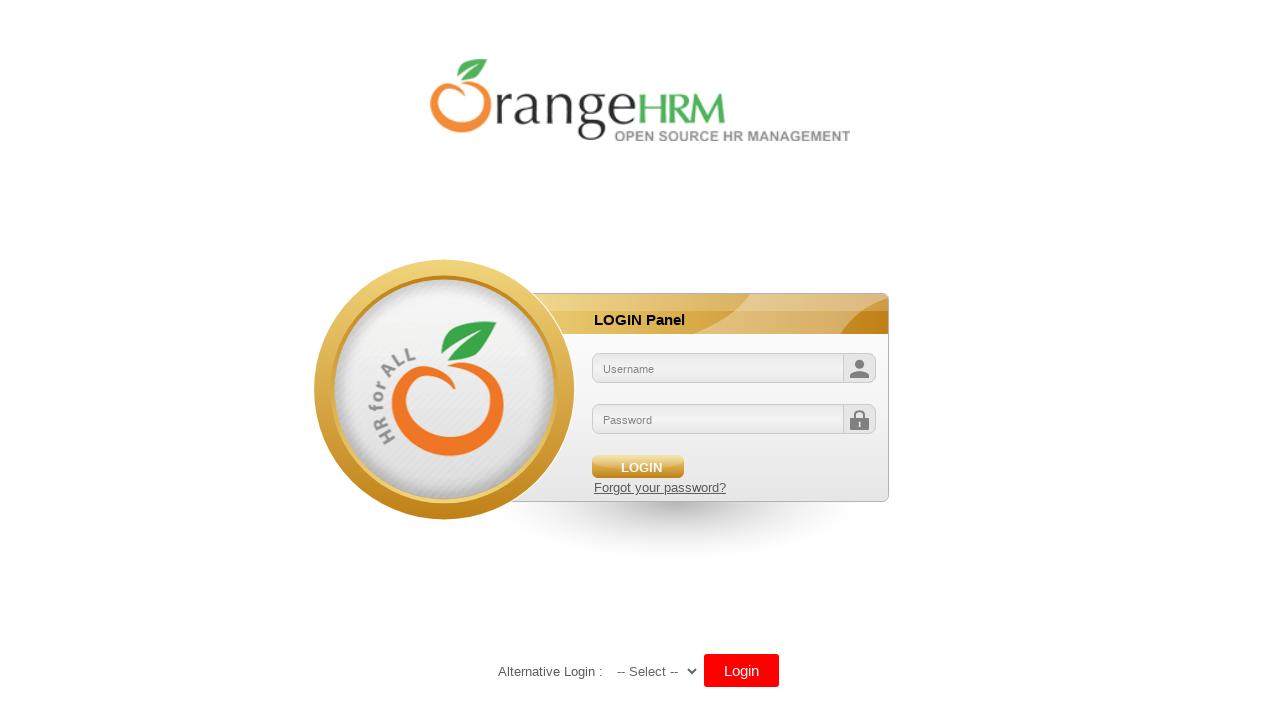

Verified page title equals 'OrangeHRM'
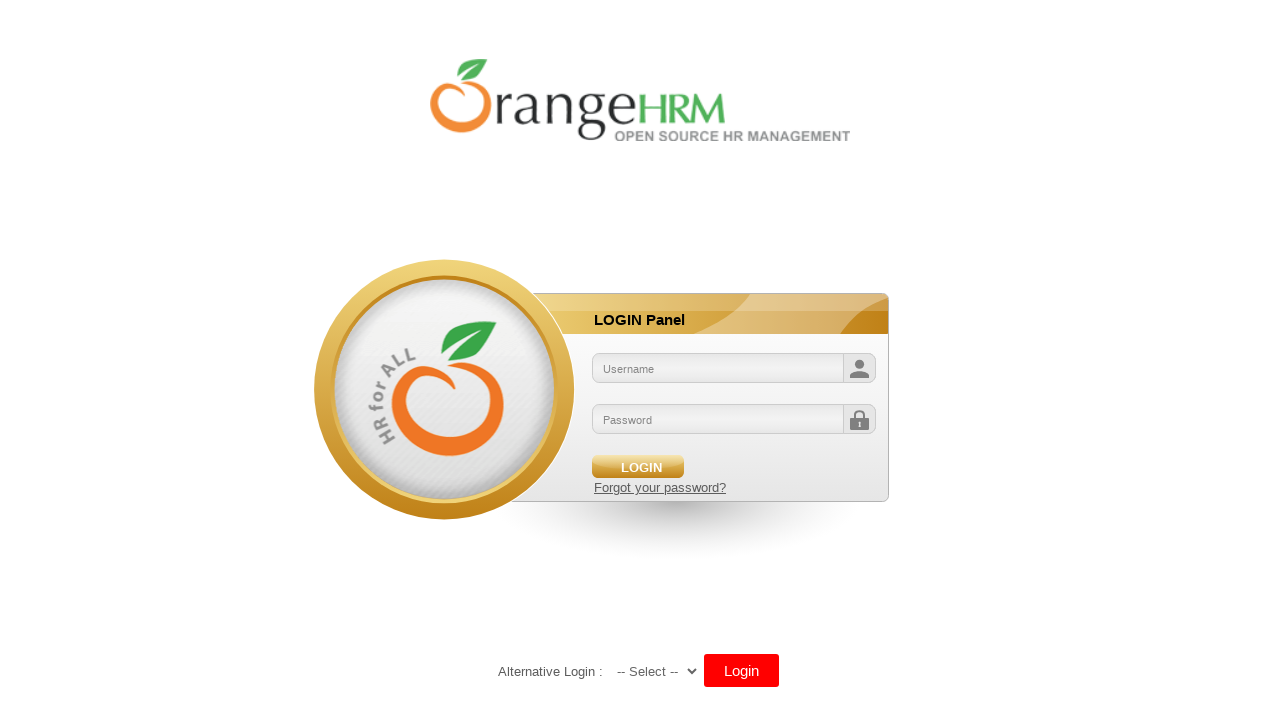

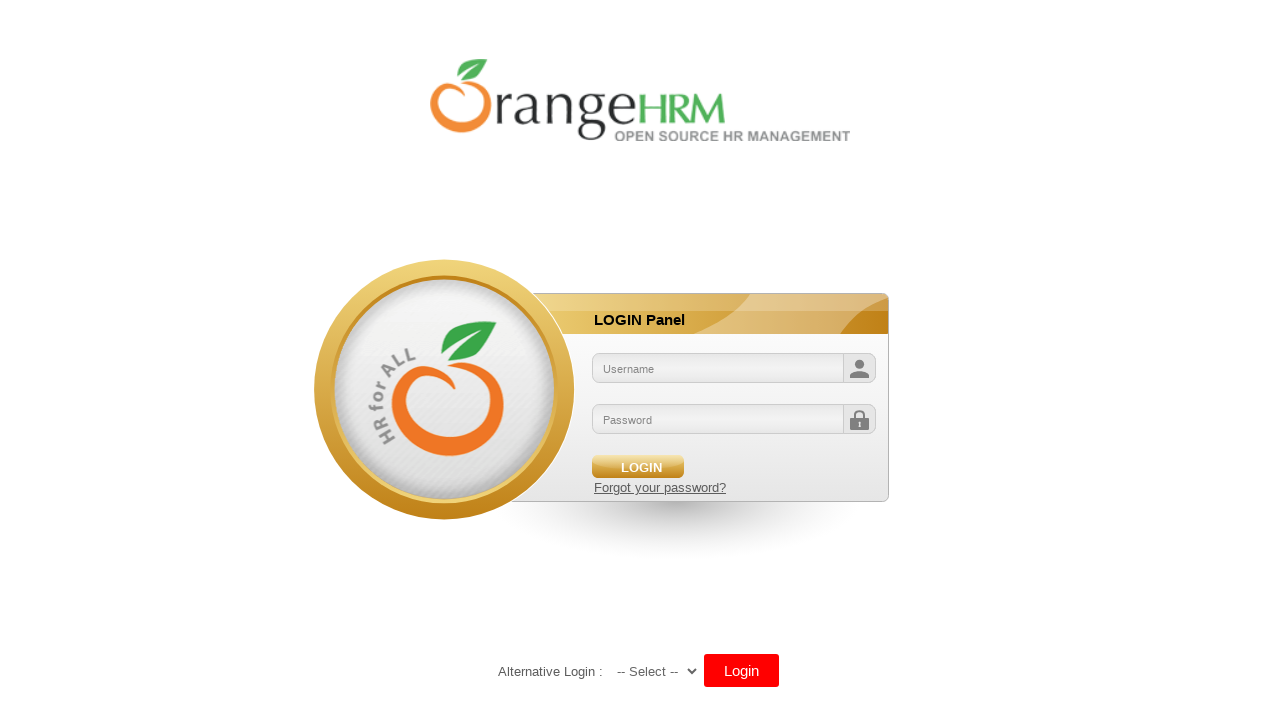